Clicks radio buttons using JavaScript and verifies the selection messages

Starting URL: https://demoqa.com/radio-button

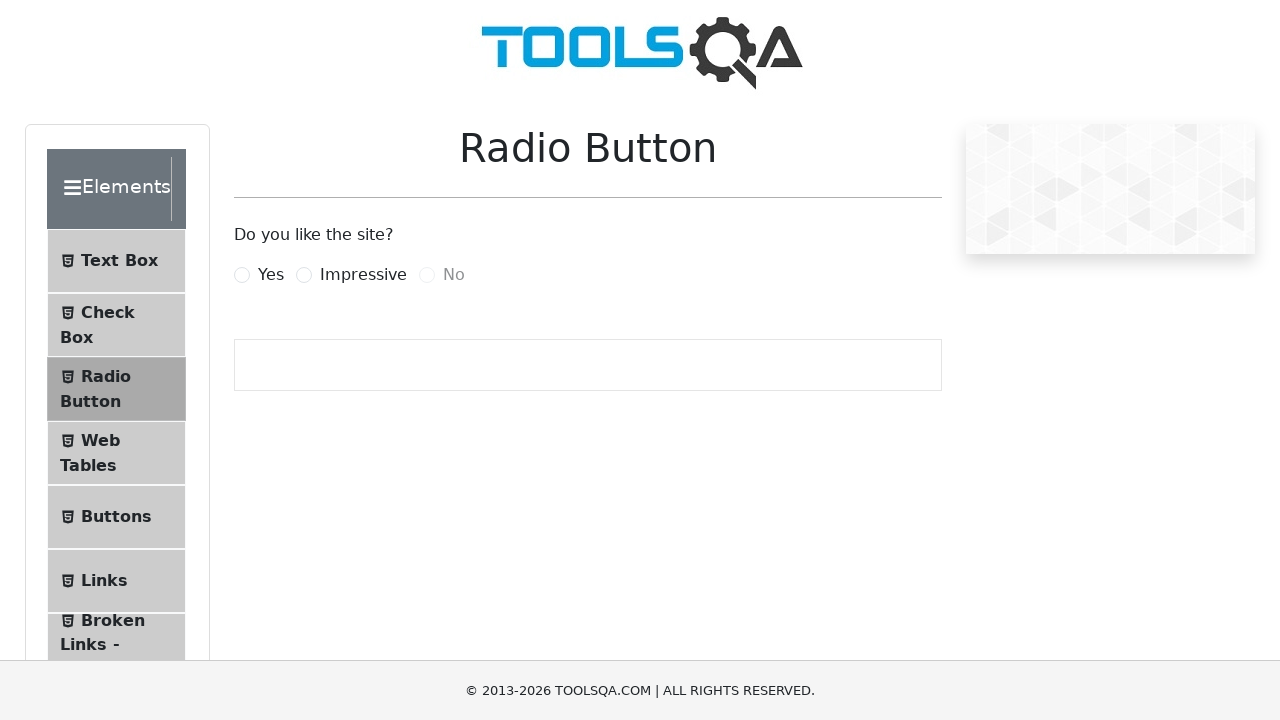

Clicked Yes radio button using JavaScript
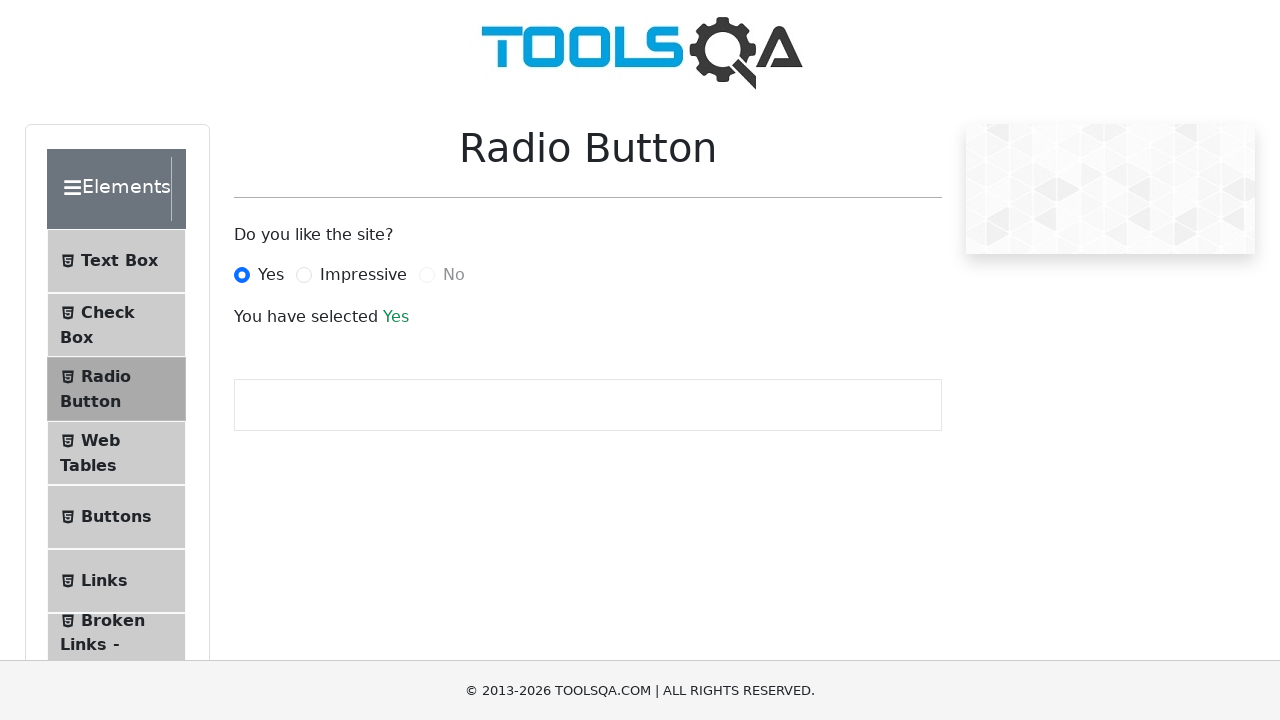

Retrieved Yes selection message text
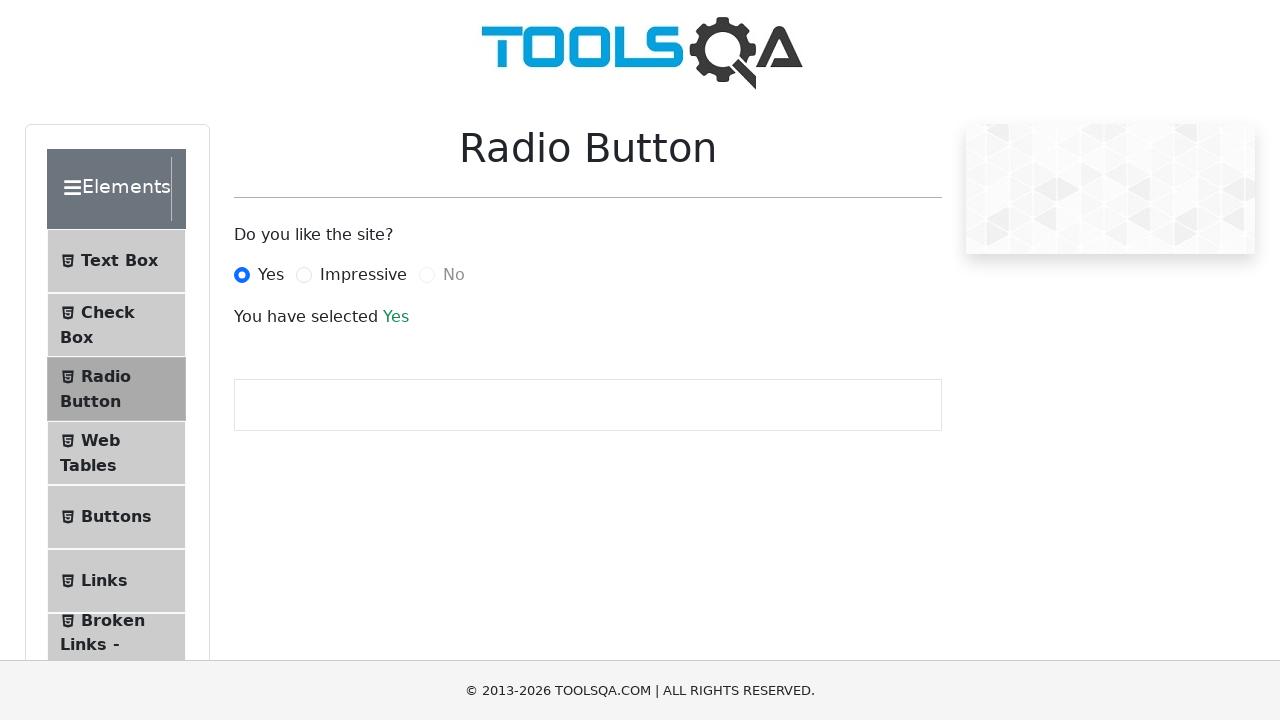

Verified Yes selection message is correct: 'You have selected Yes'
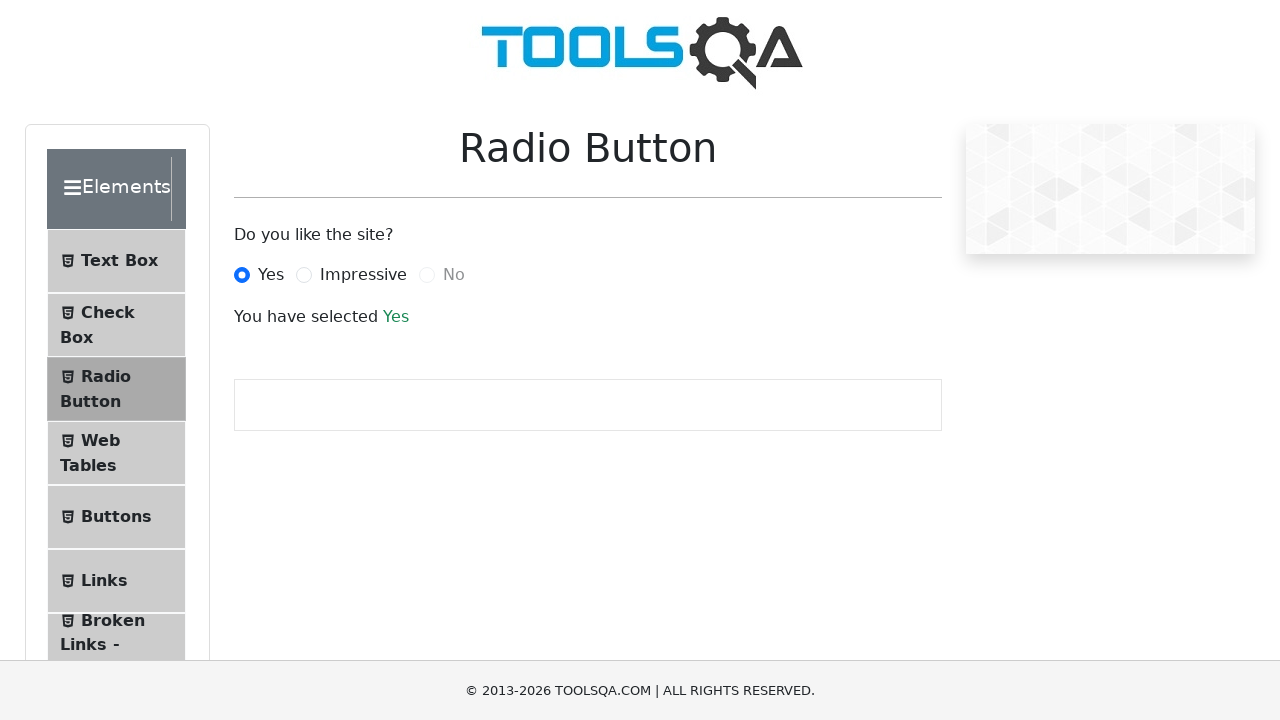

Clicked Impressive radio button using JavaScript
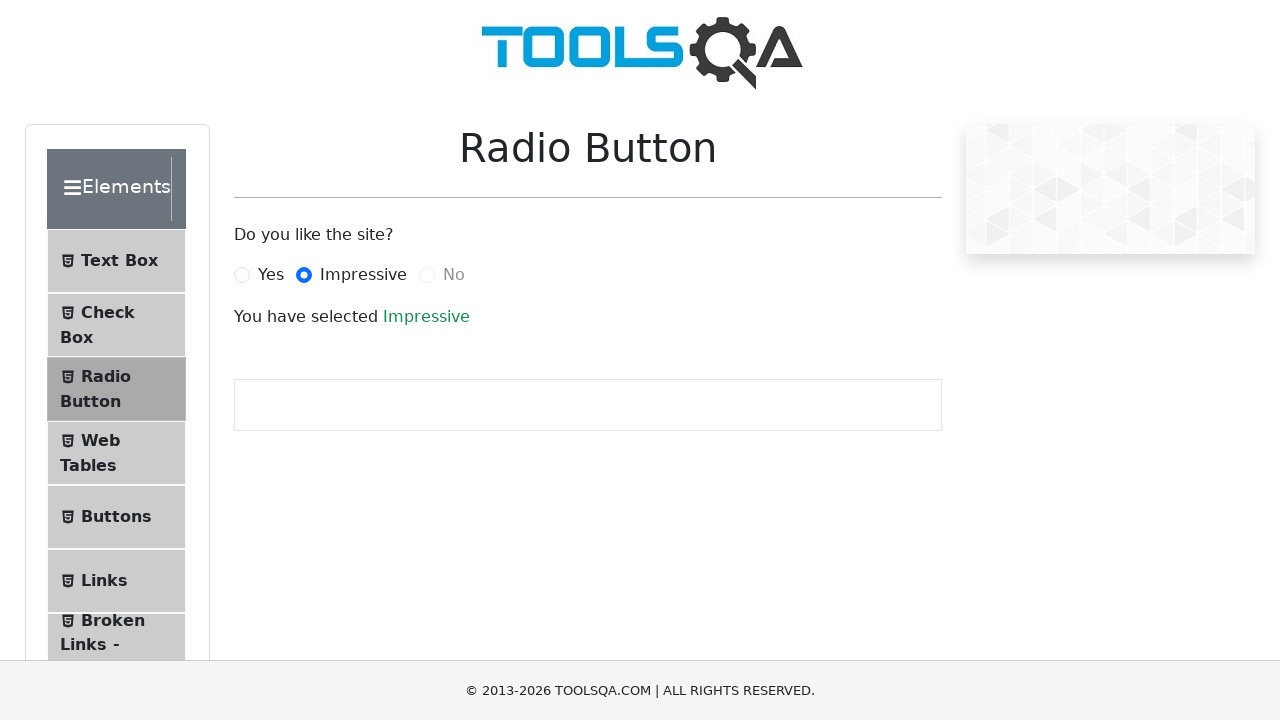

Retrieved Impressive selection message text
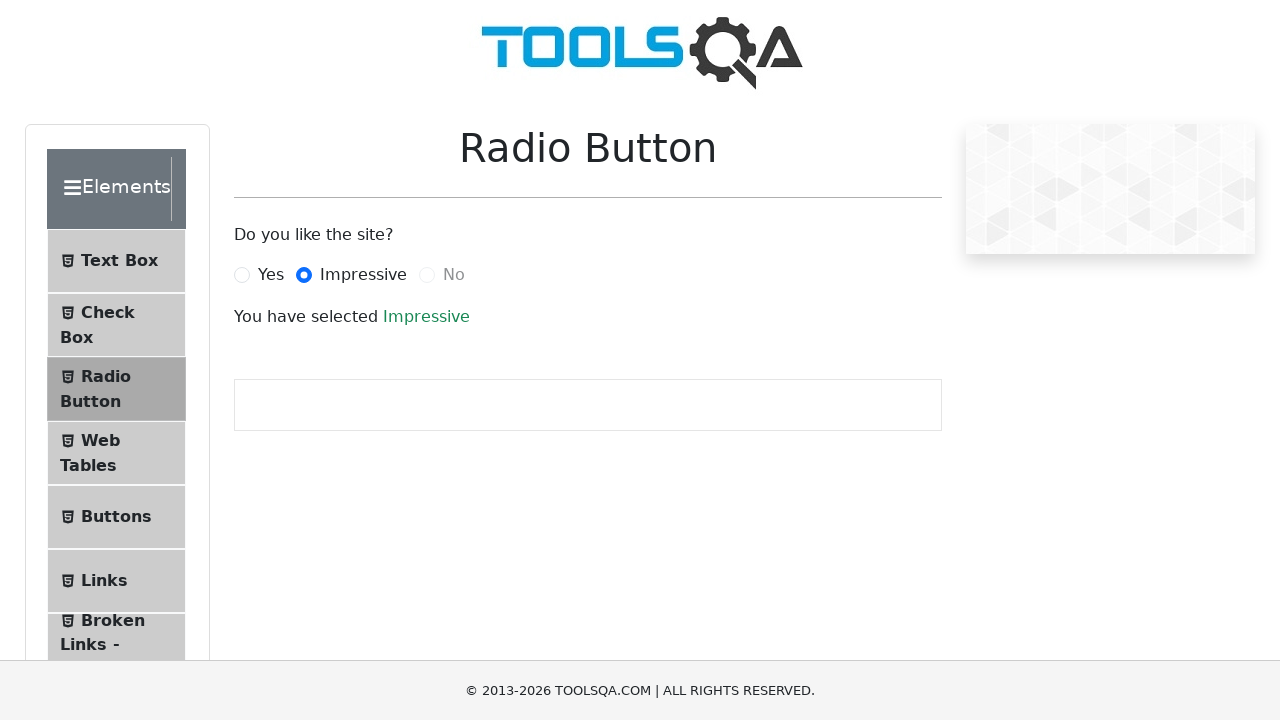

Verified Impressive selection message is correct: 'You have selected Impressive'
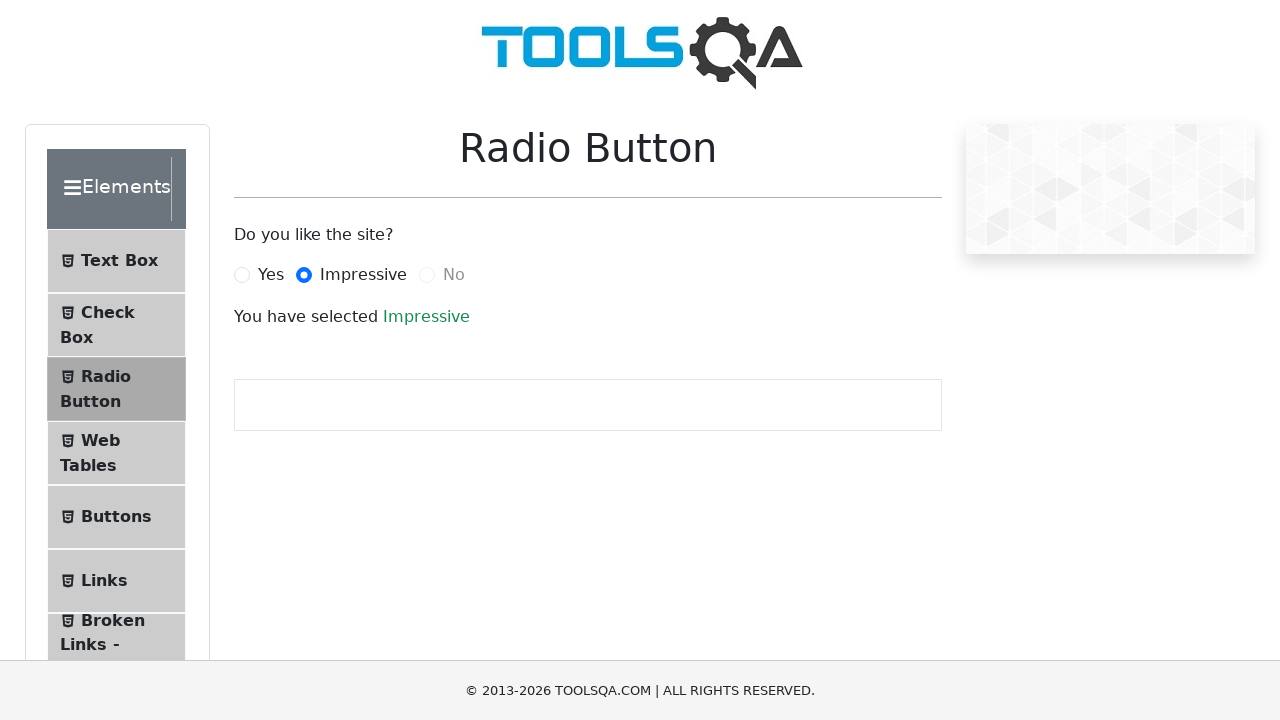

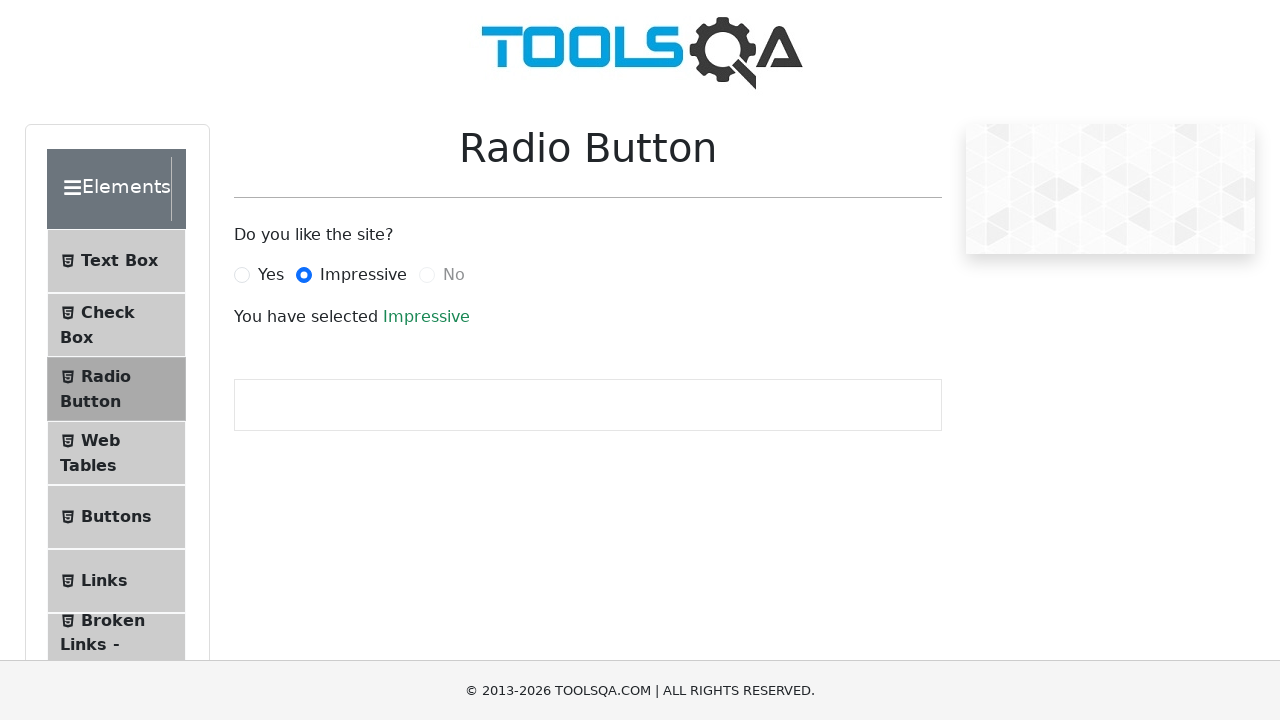